Tests dropdown selection by choosing the Selenium option and verifying the selected value

Starting URL: https://codenboxautomationlab.com/practice/

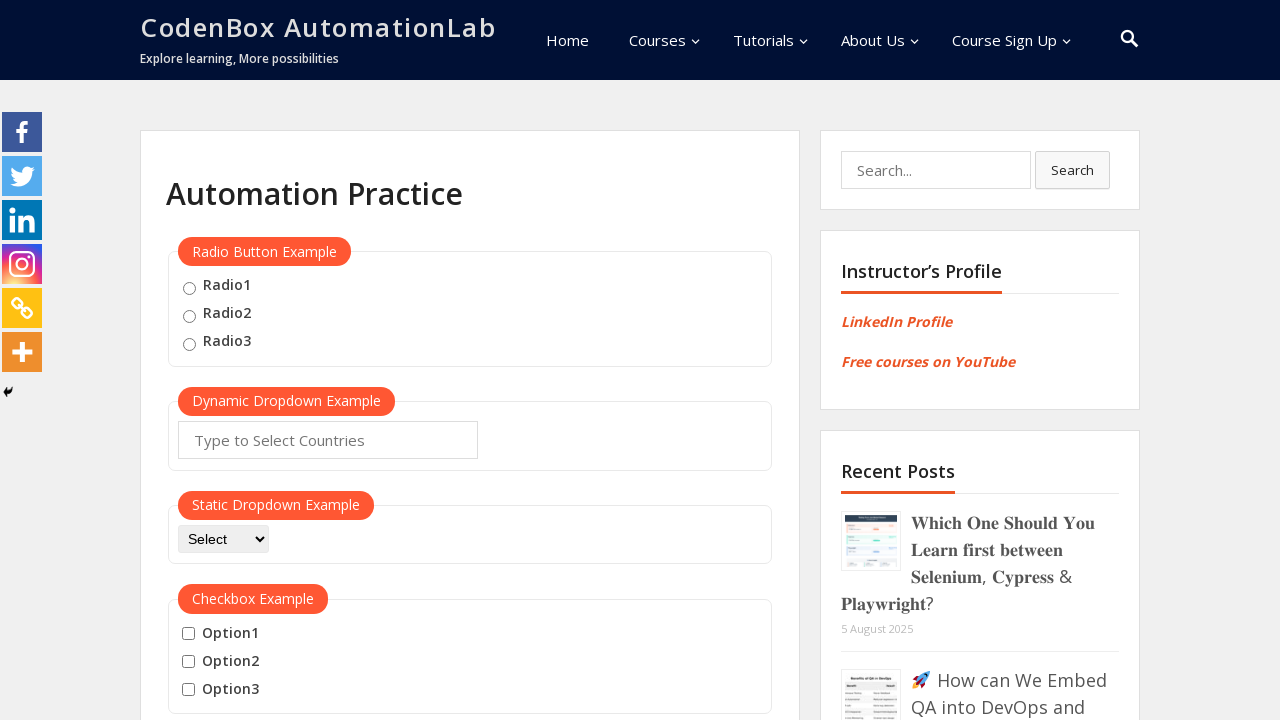

Selected 'Selenium' option from dropdown on #dropdown-class-example
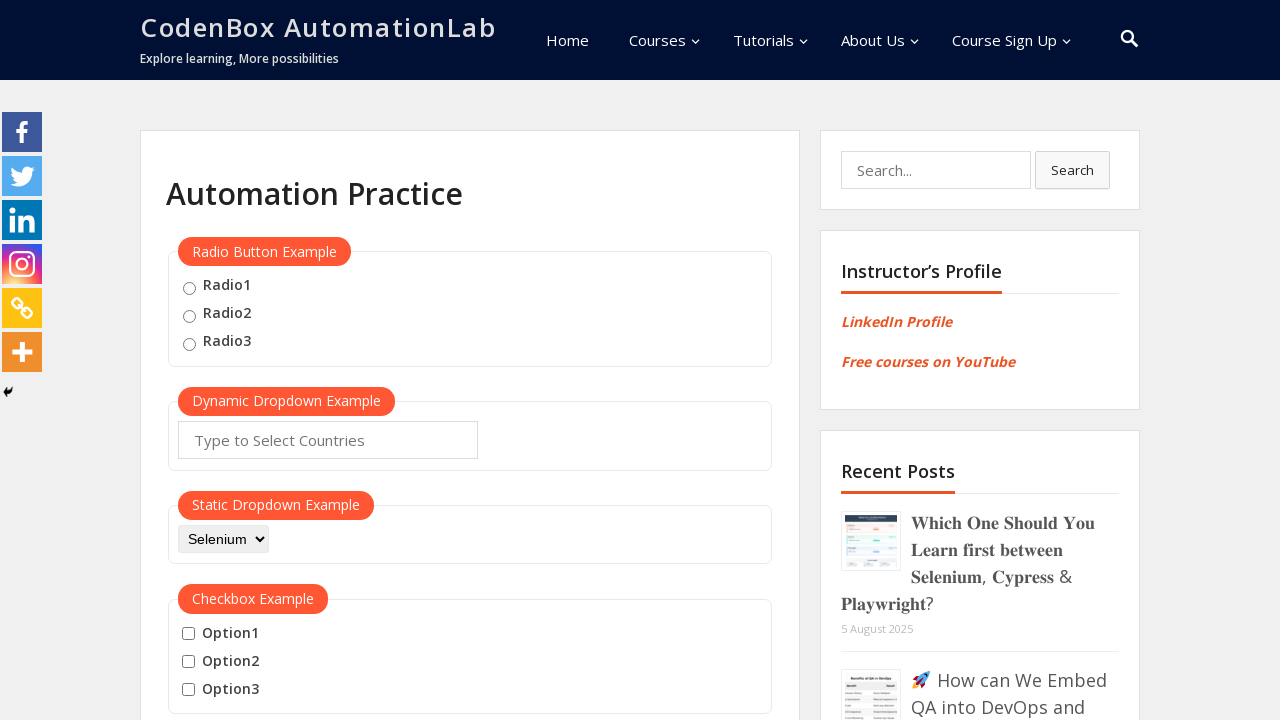

Verified that dropdown value equals 'option1'
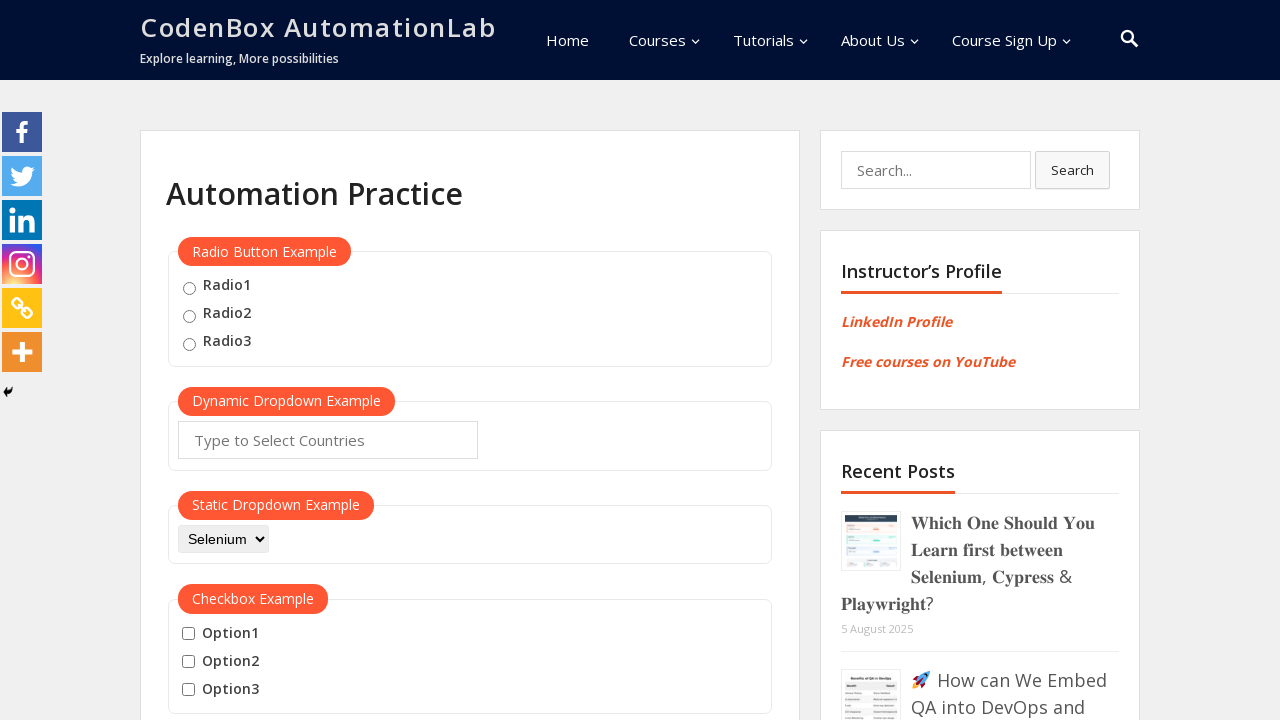

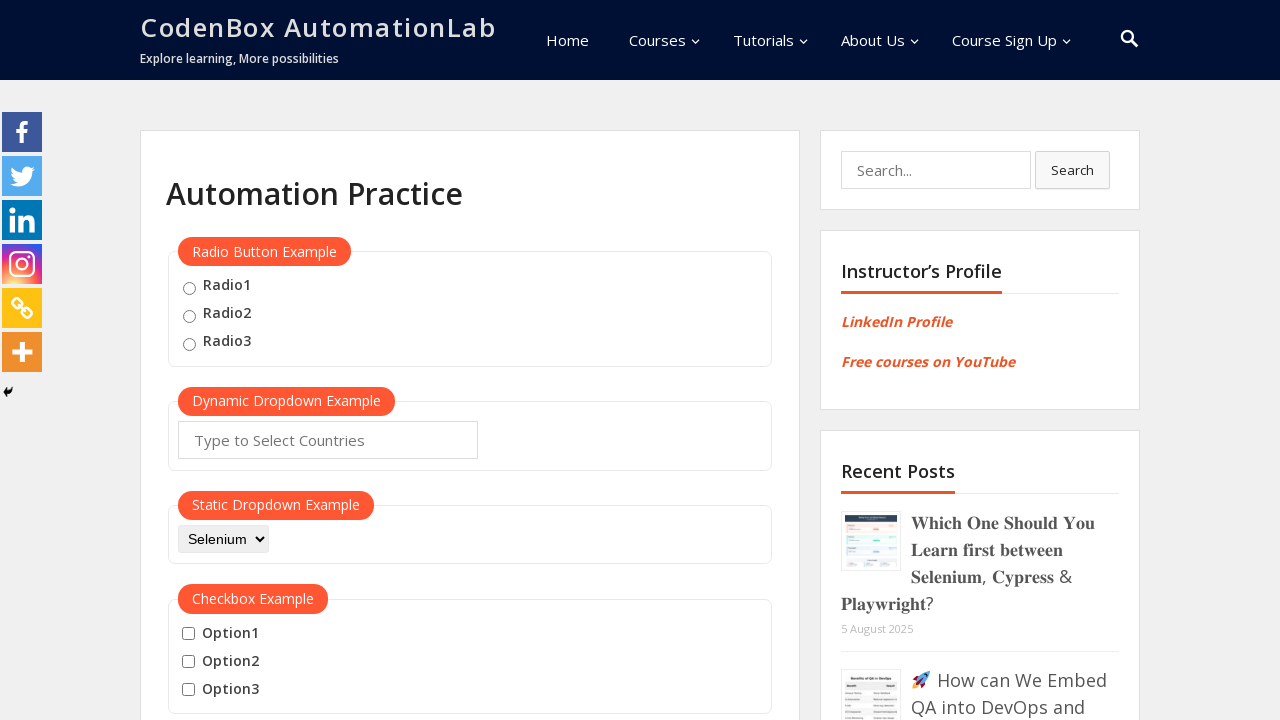